Navigates to the-internet.herokuapp.com test site, sets a mobile viewport size, and clicks on the "Inputs" link to navigate to the inputs page.

Starting URL: https://the-internet.herokuapp.com

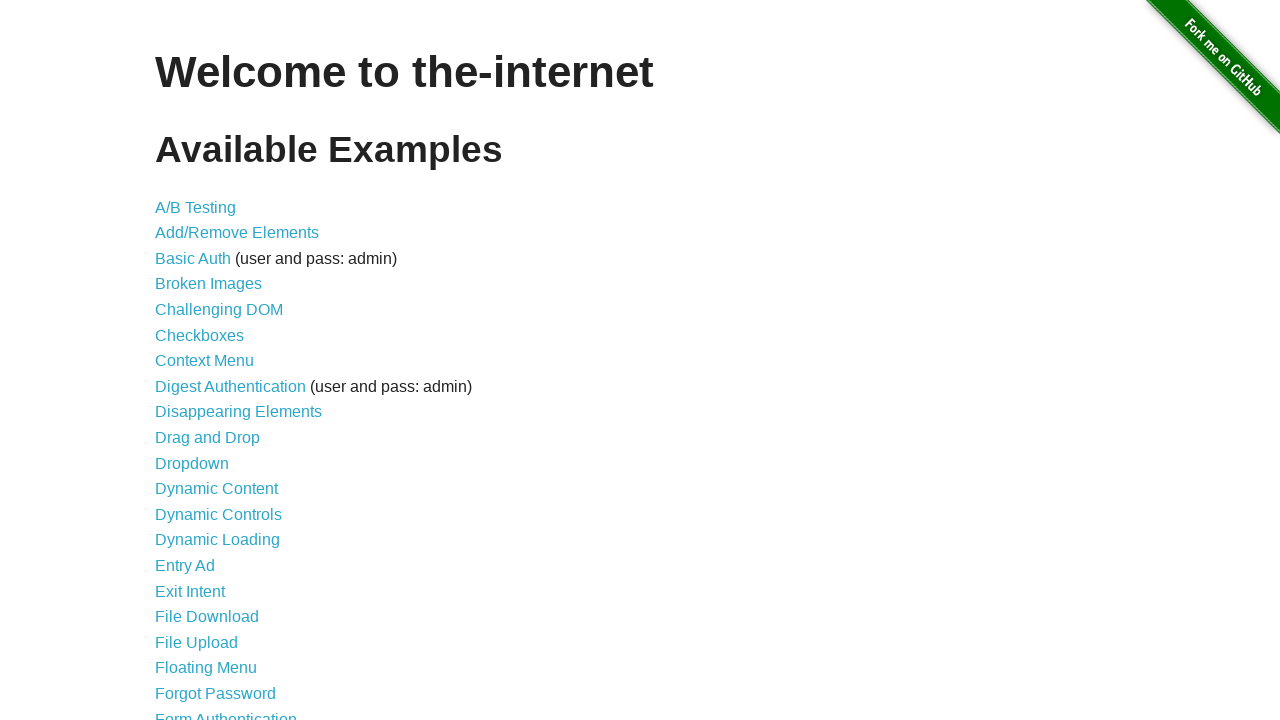

Navigated to the-internet.herokuapp.com test site
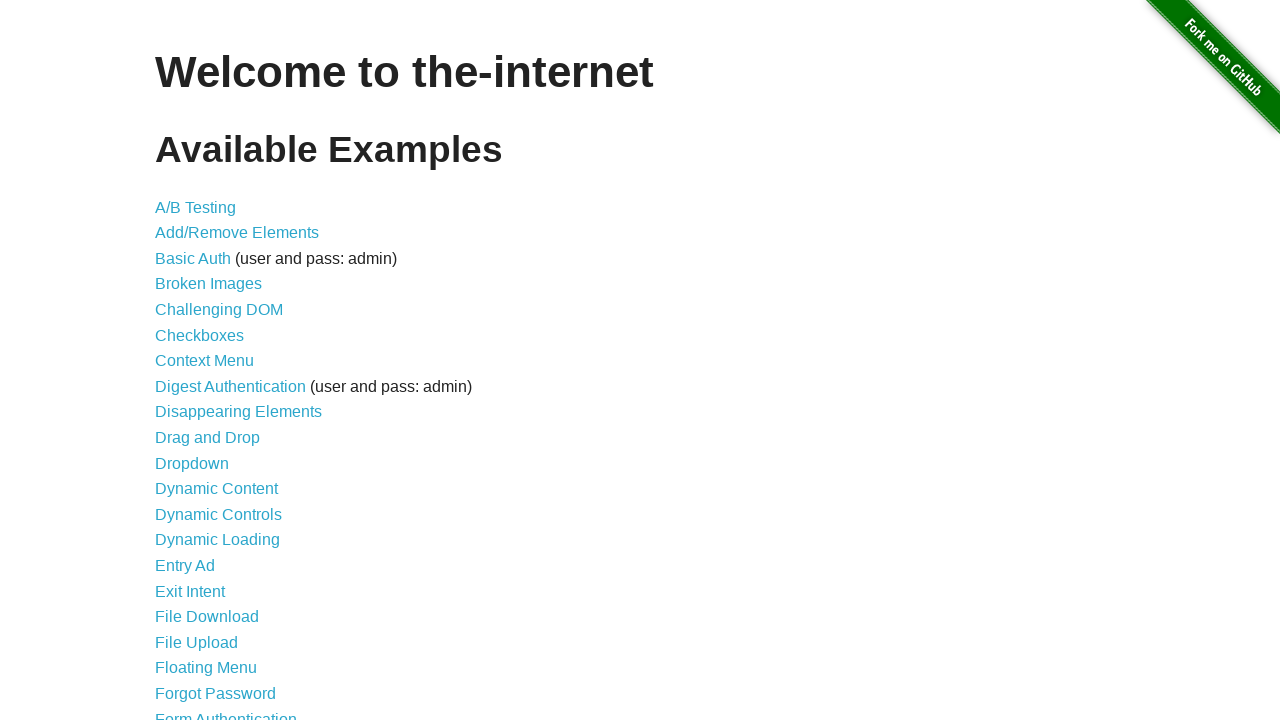

Set mobile viewport size to 375x812
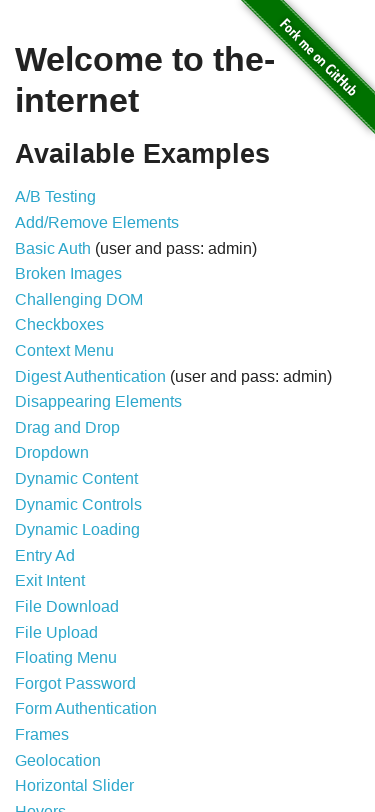

Clicked on the Inputs link at (36, 406) on a:text('Inputs')
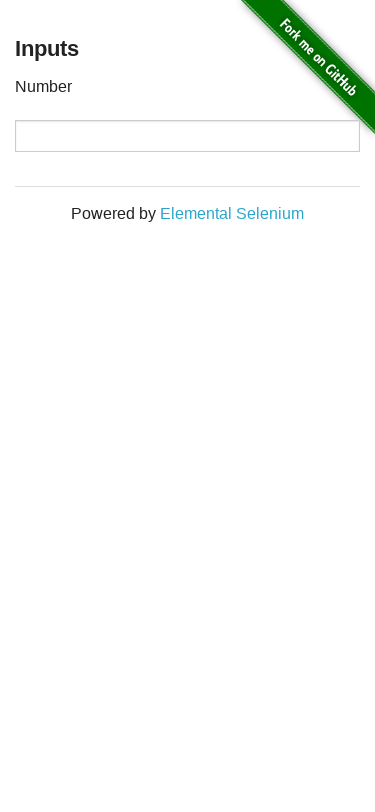

Inputs page loaded successfully
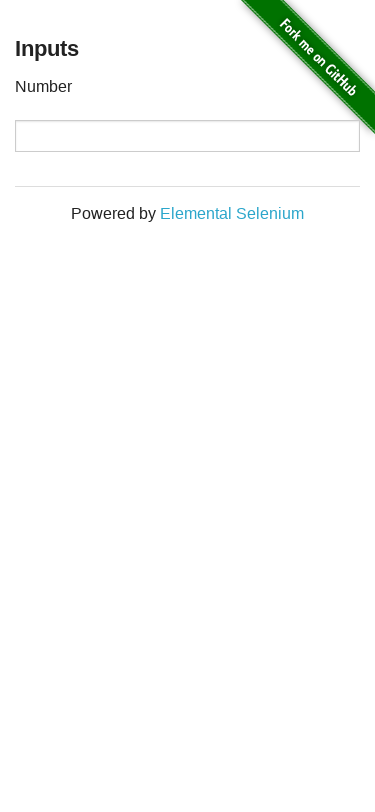

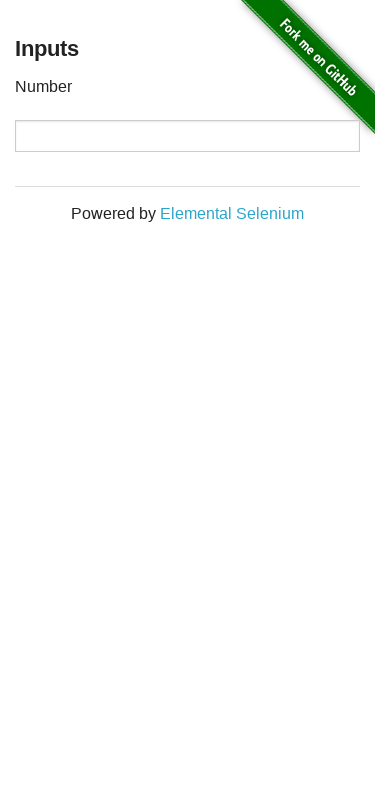